Tests registration form by filling in first name, last name, and email fields, then submitting the form

Starting URL: http://suninjuly.github.io/registration1.html

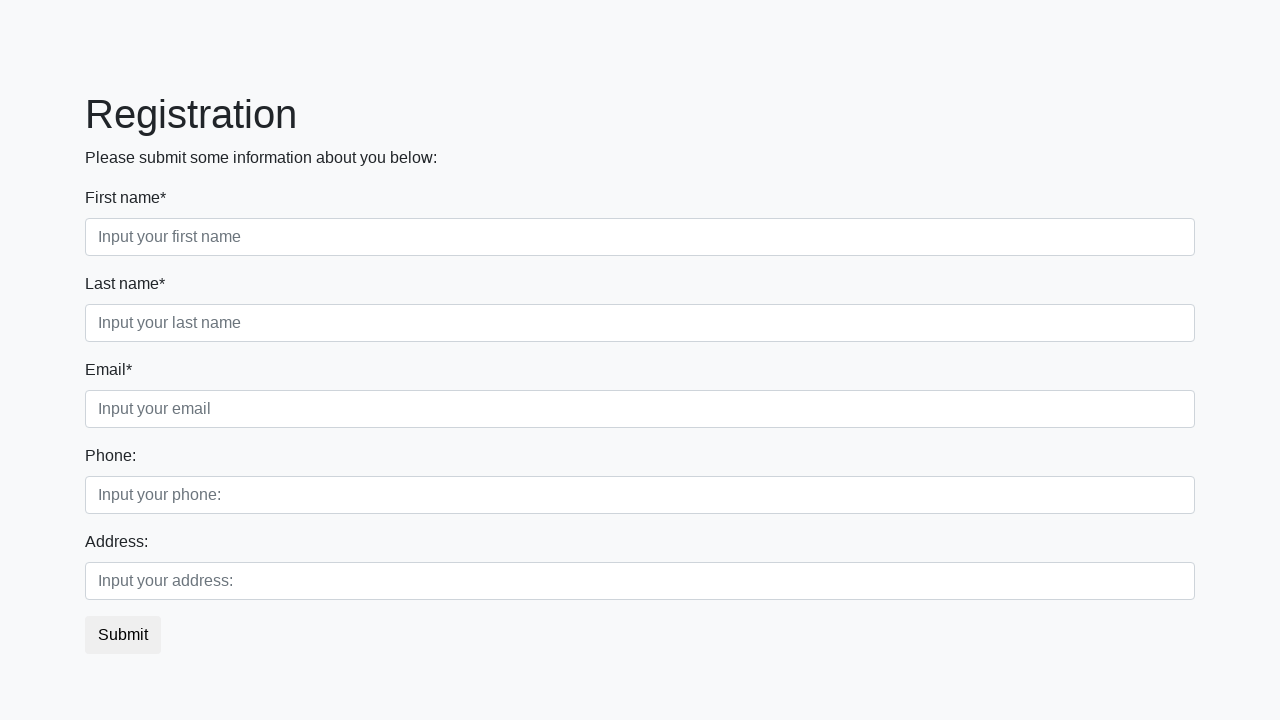

Filled first name field with 'Viktor' on .form-control.first
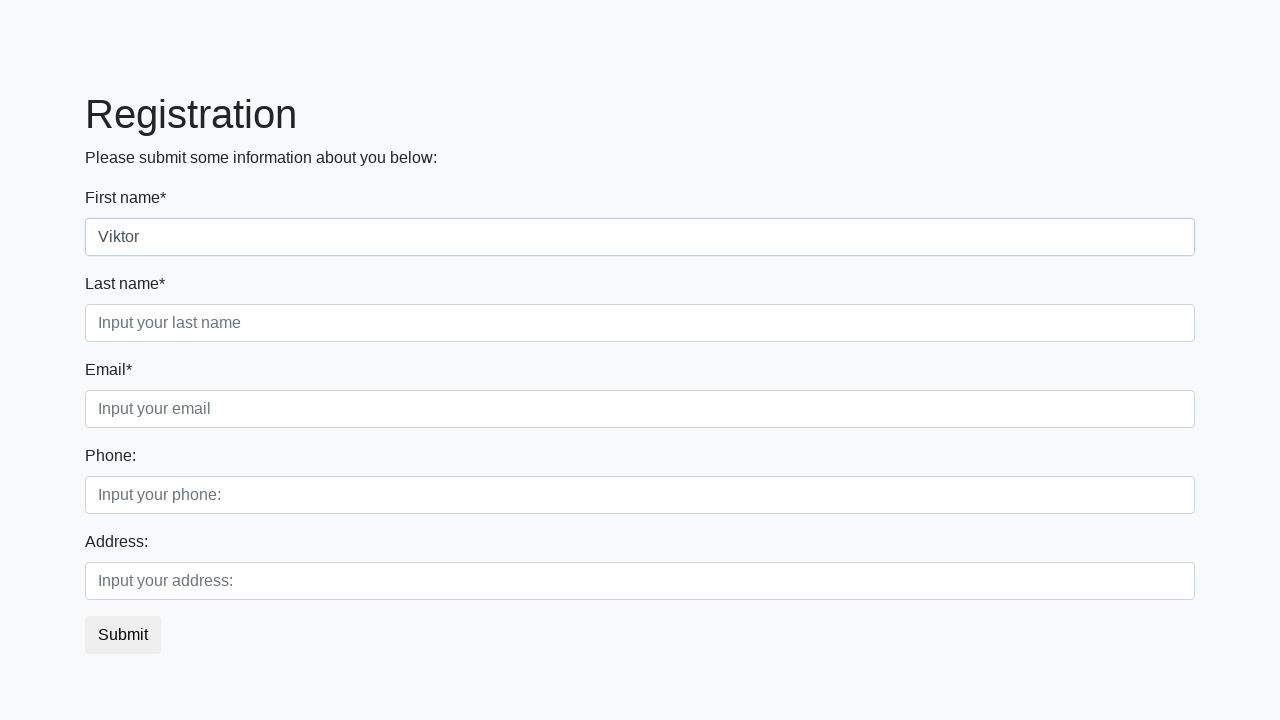

Filled last name field with 'Korneplod' on [placeholder='Input your last name']
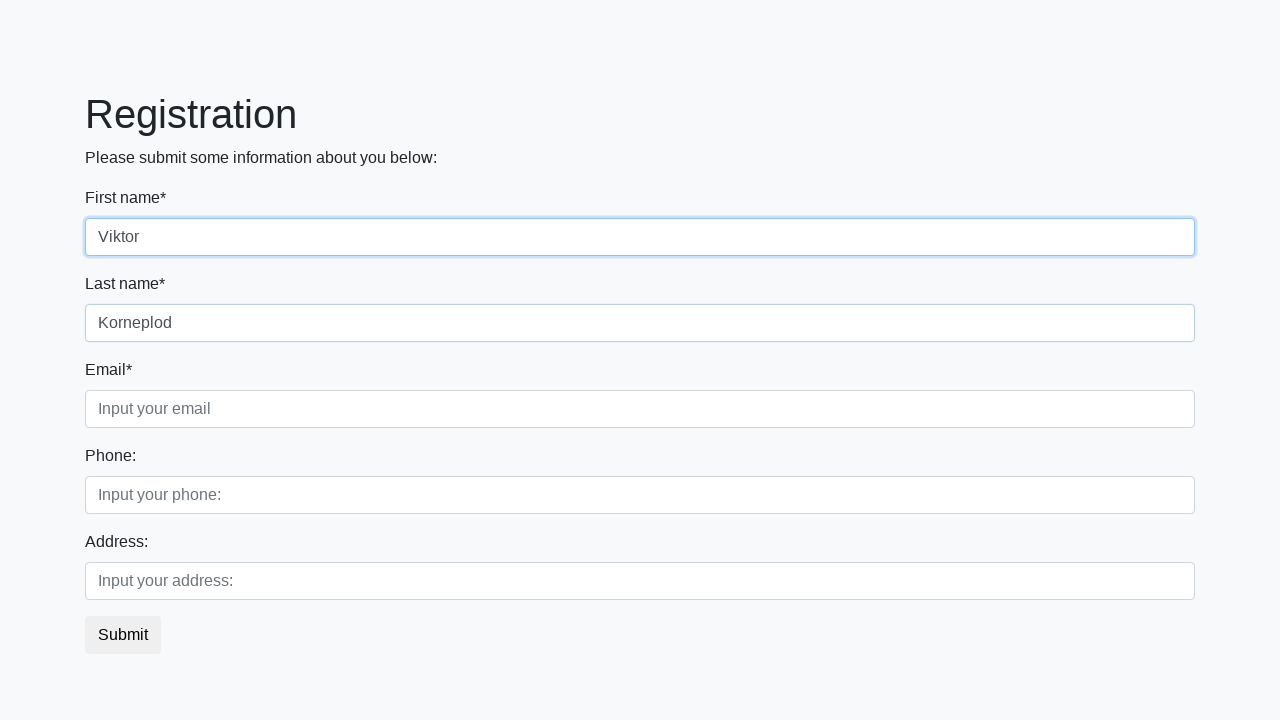

Filled email field with 'kartoshka25@gmail.com' on .form-control.third
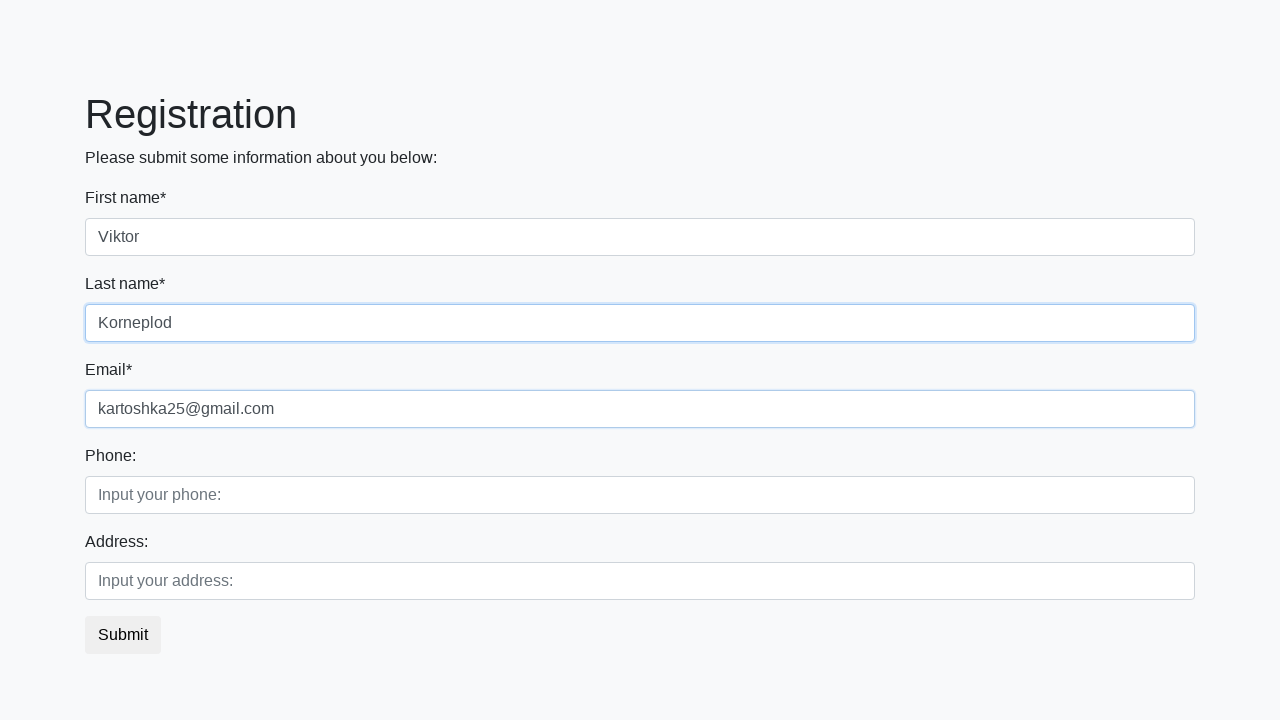

Clicked submit button to register at (123, 635) on button
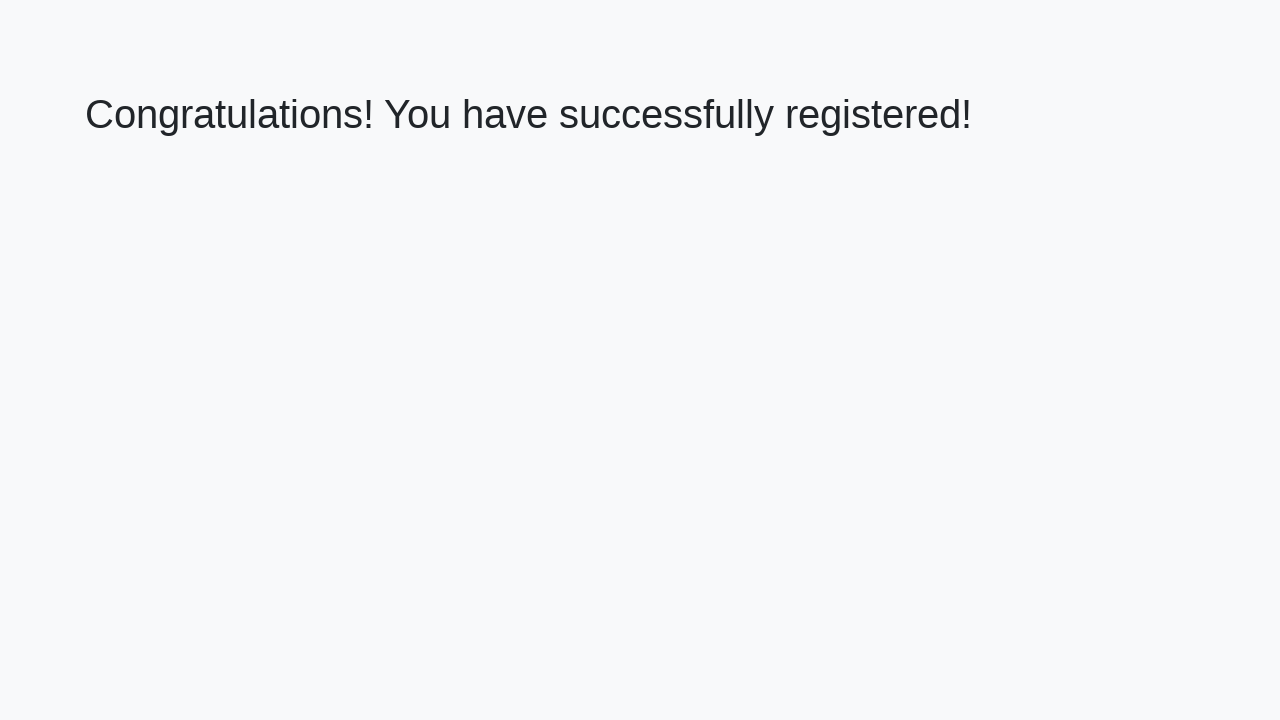

Success message appeared on page
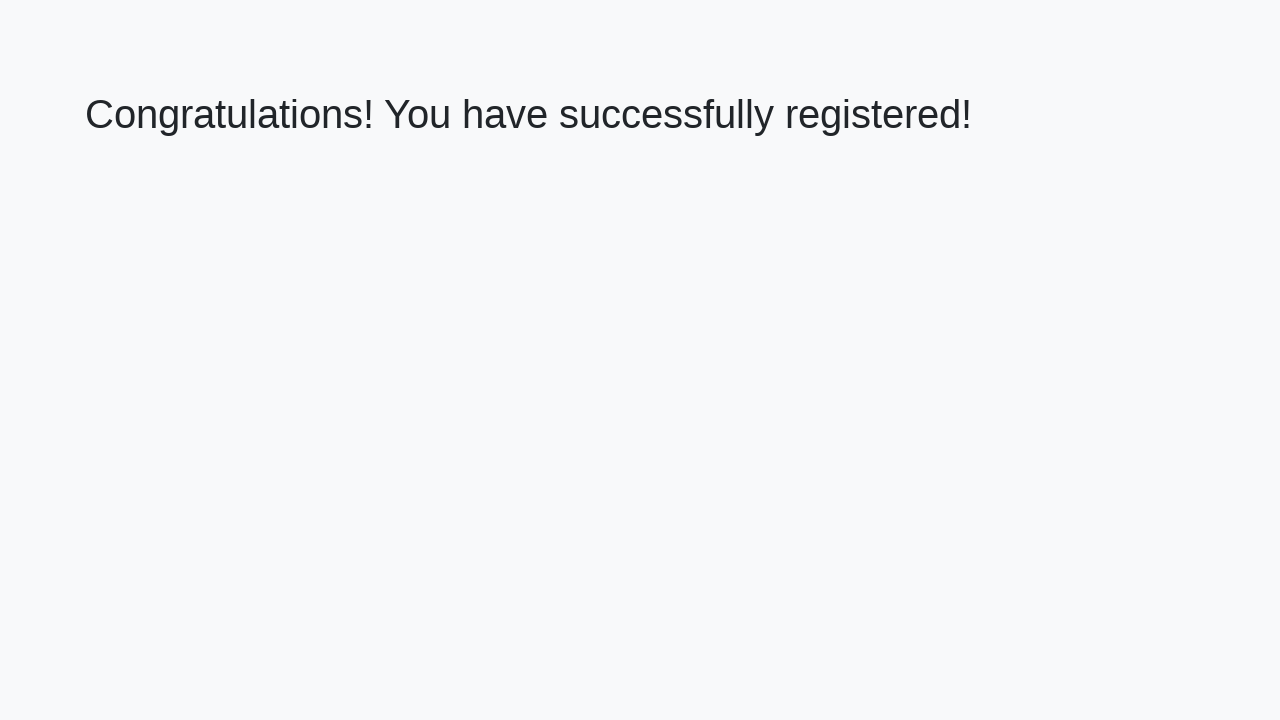

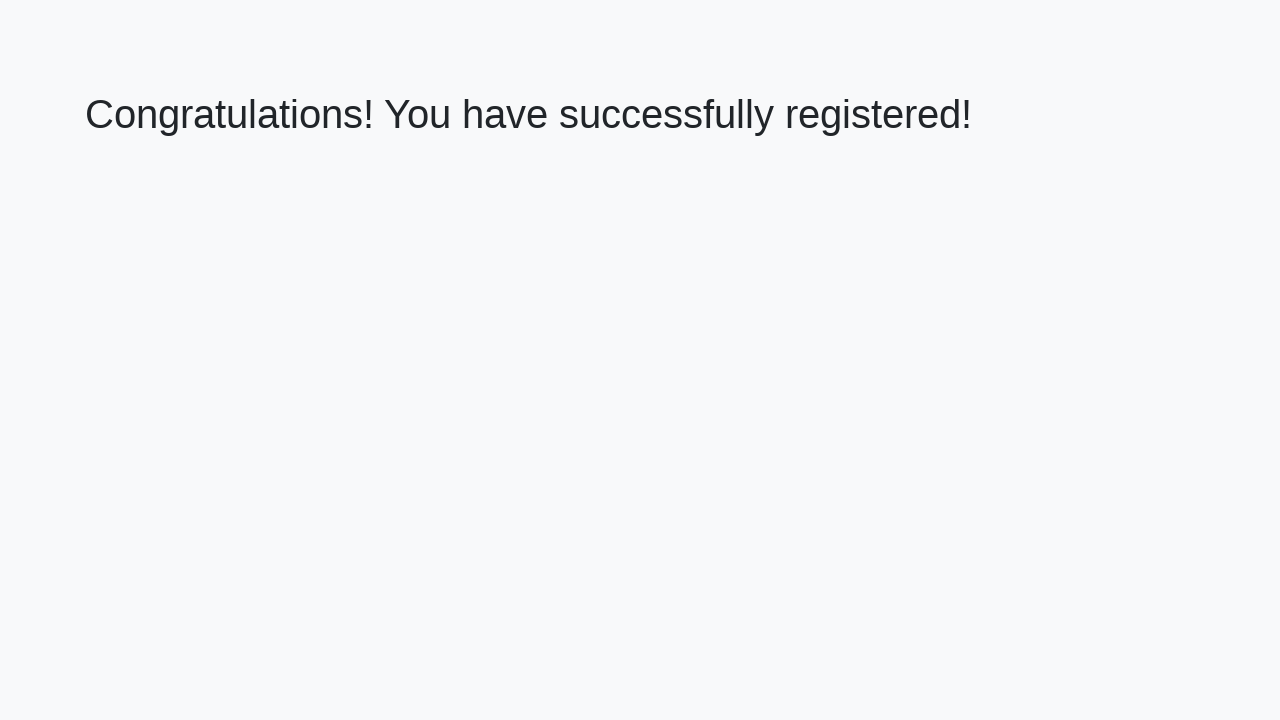